Launches the Ducati motorcycle website homepage and maximizes the browser window to verify the site loads successfully.

Starting URL: https://www.ducati.com/

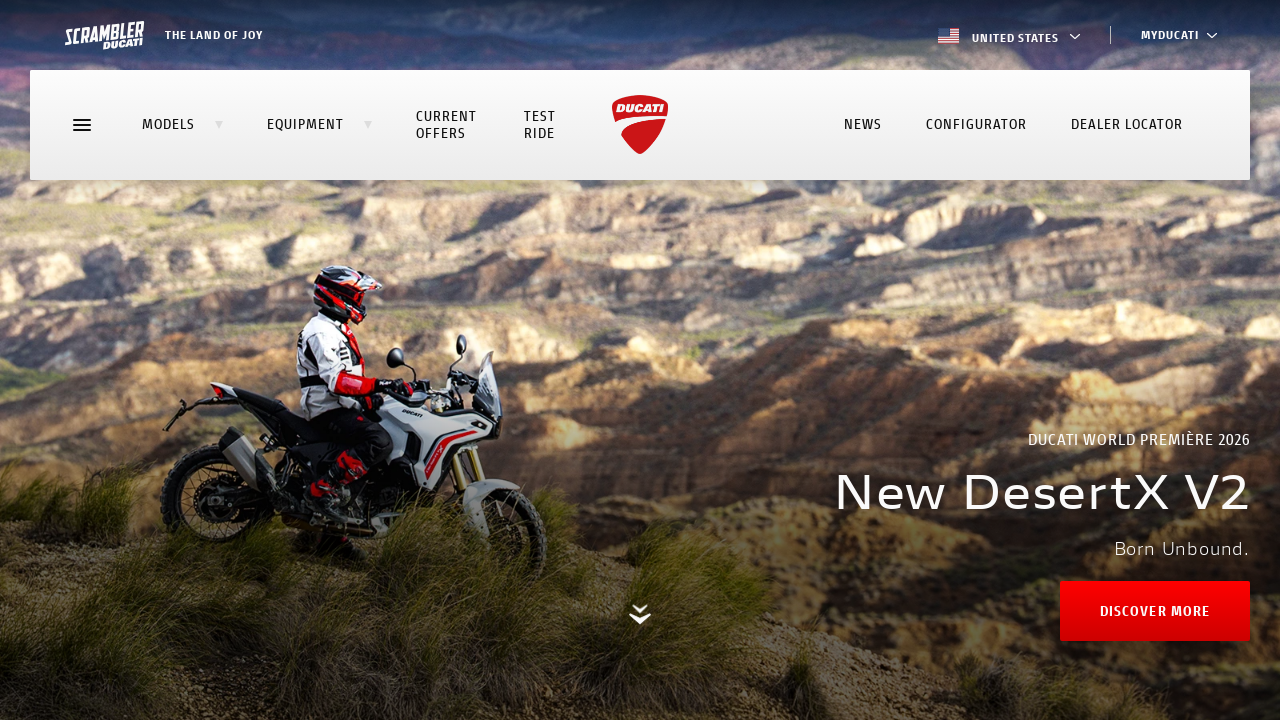

Navigated to Ducati motorcycle website homepage
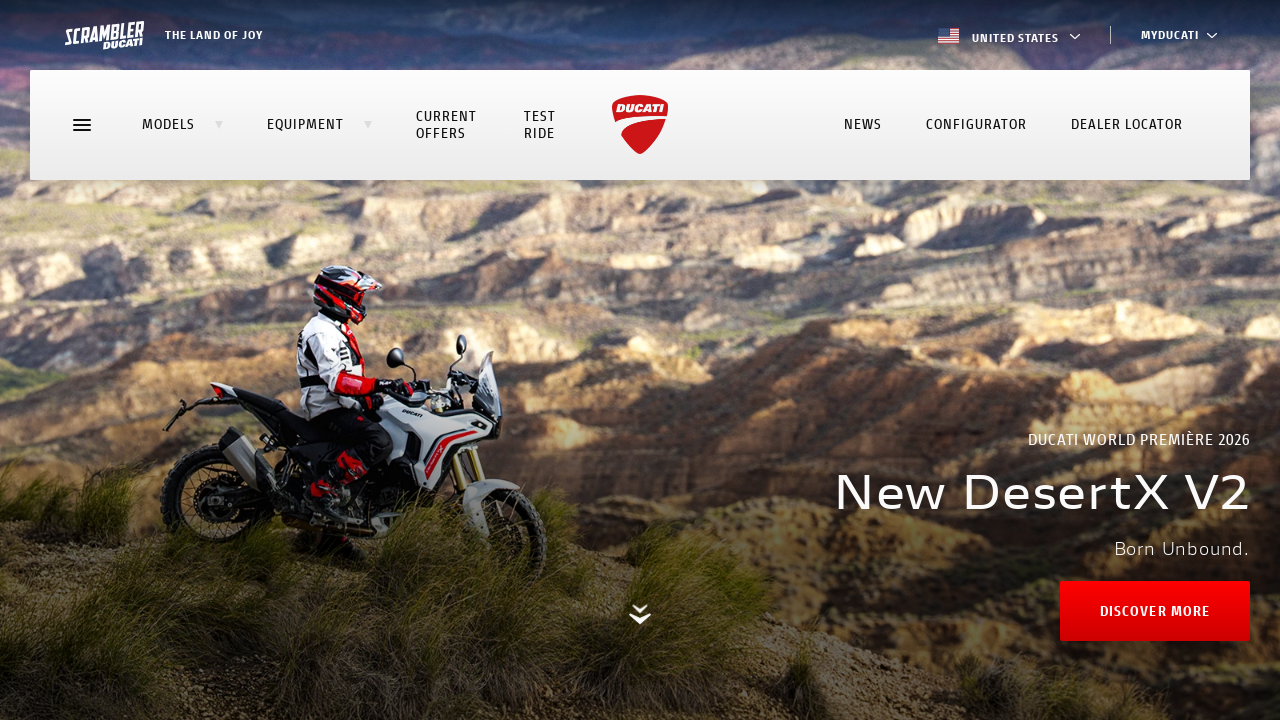

Maximized browser window to 1920x1080
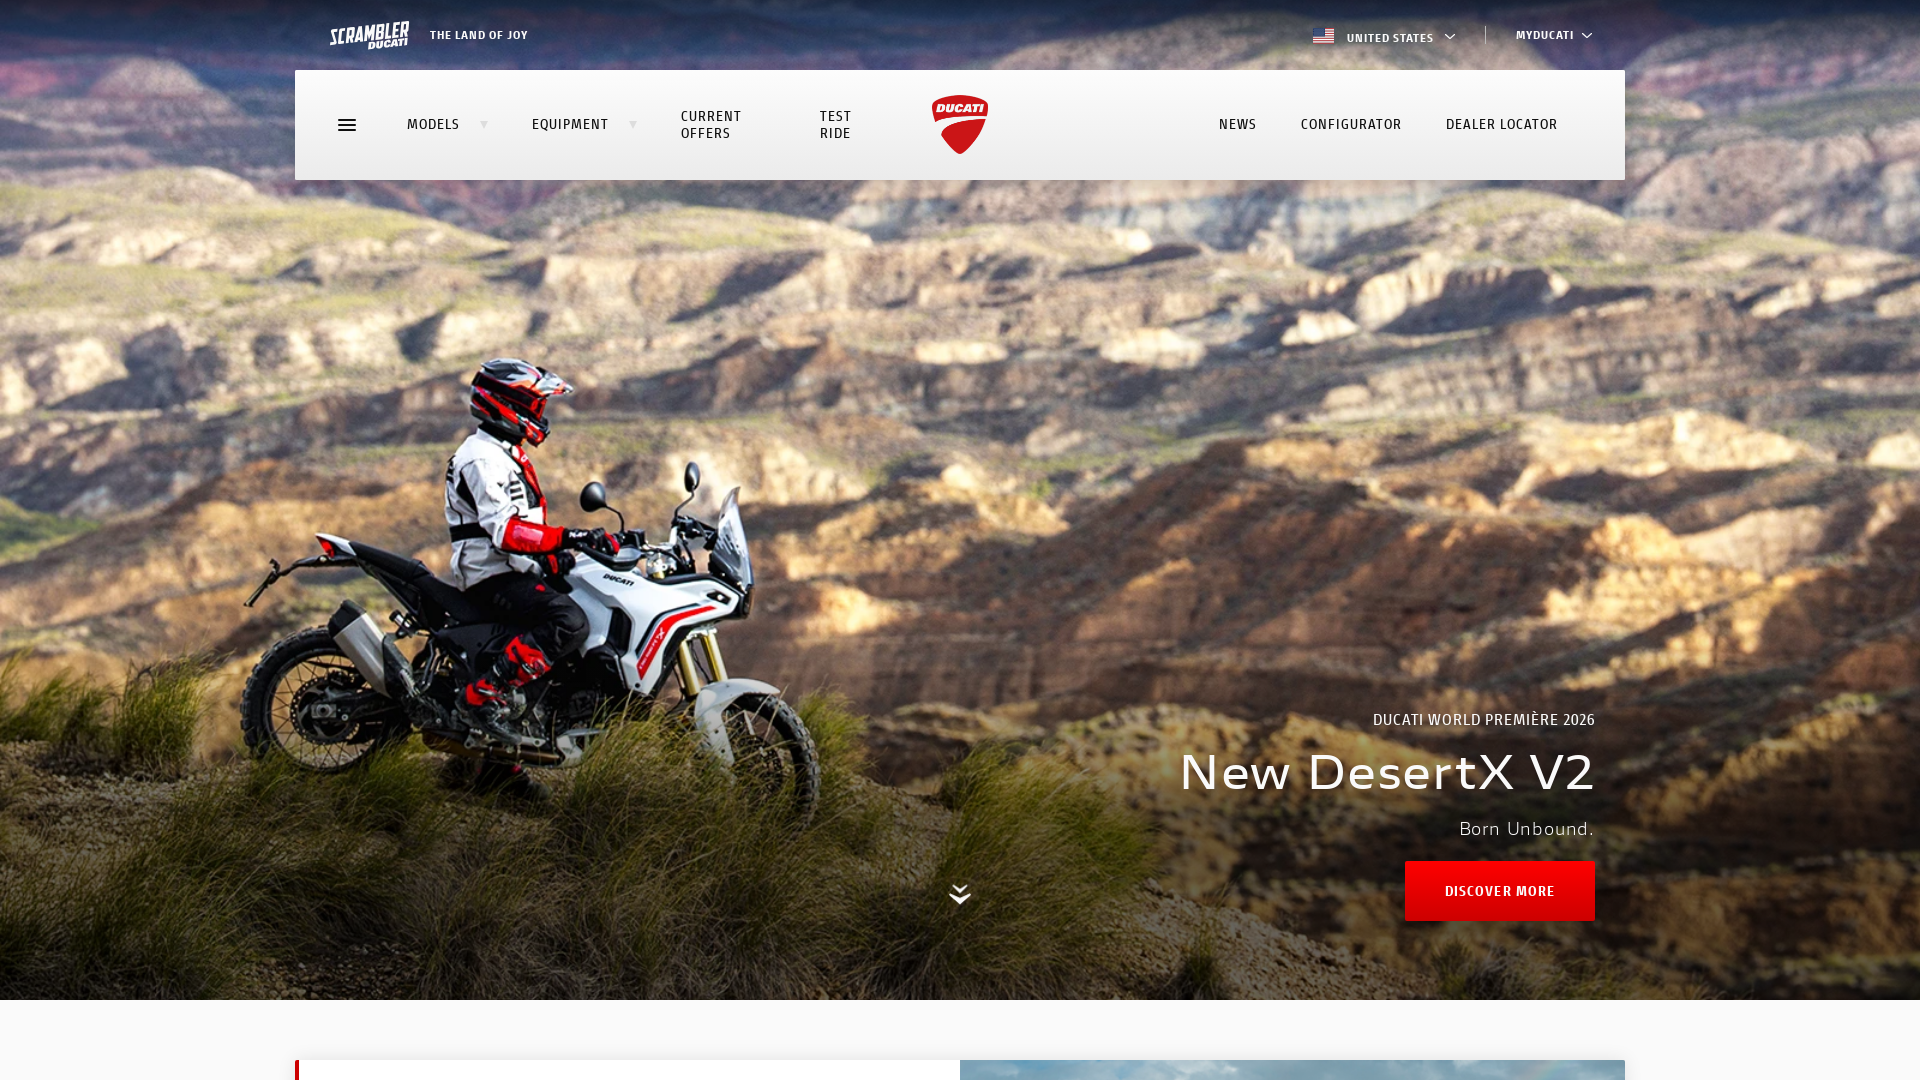

Page fully loaded and DOM content ready
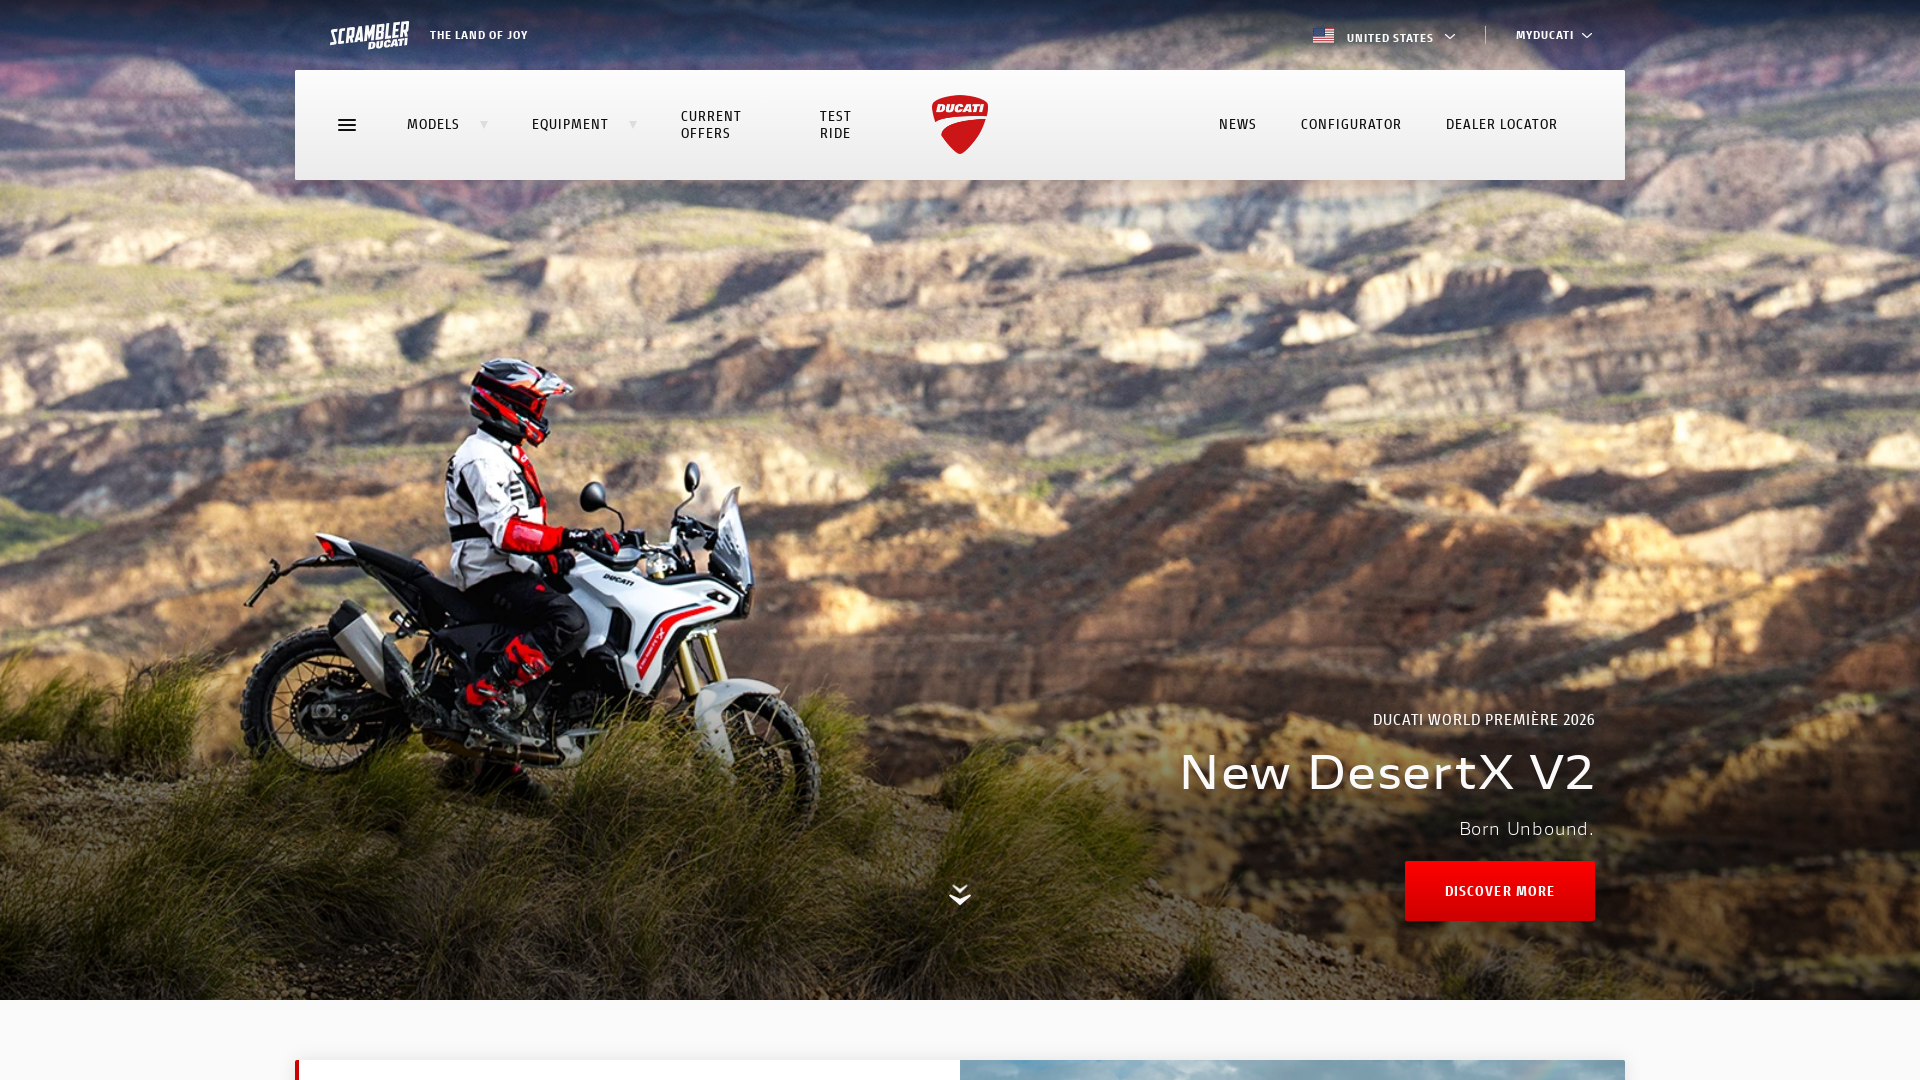

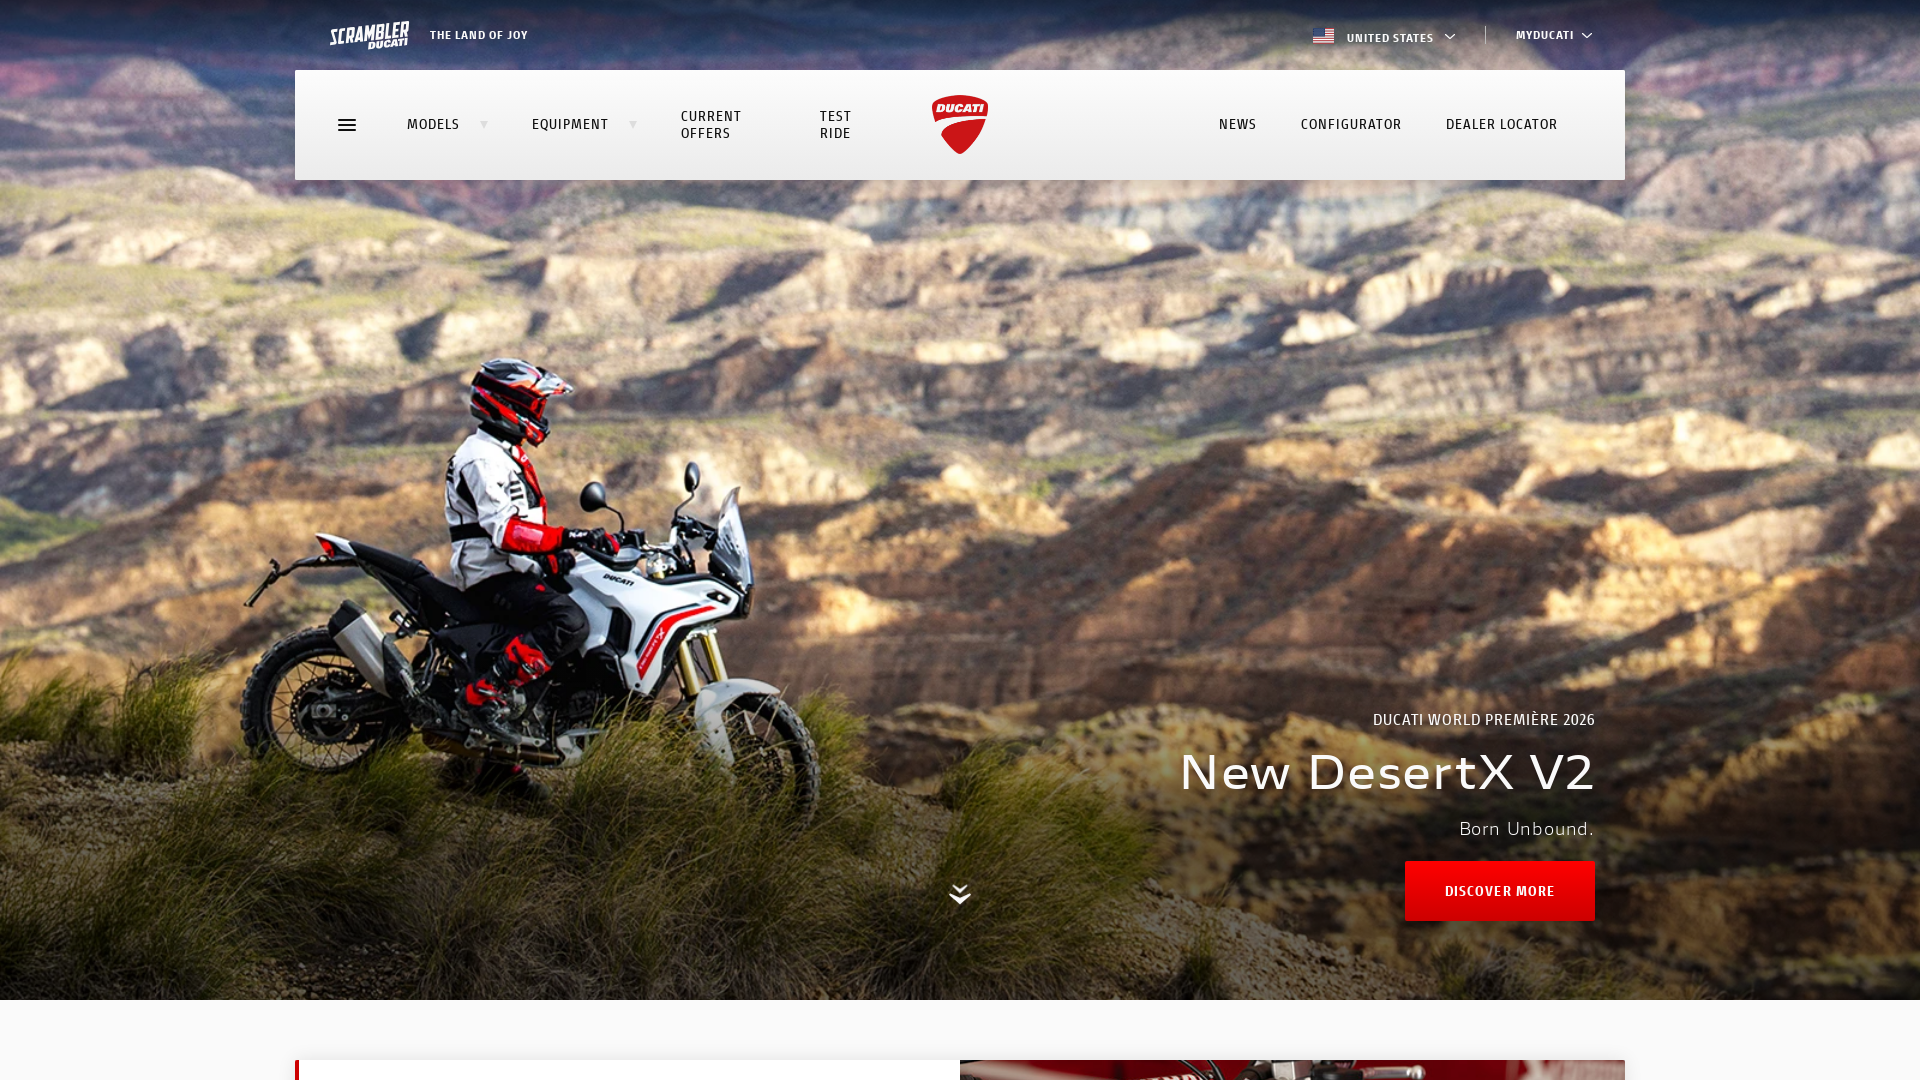